Tests multi-select functionality using keyboard interactions by holding CTRL key and clicking multiple items in a selectable list

Starting URL: https://jqueryui.com/selectable/

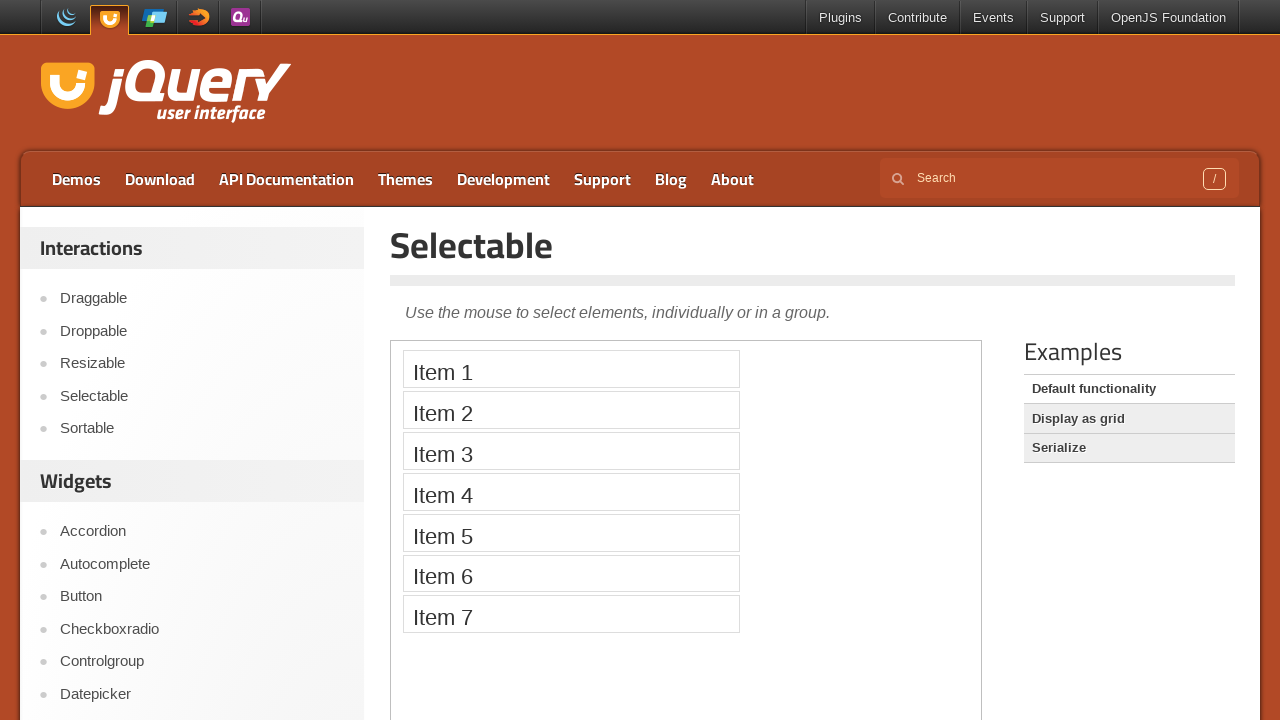

Located demo iframe for selectable list
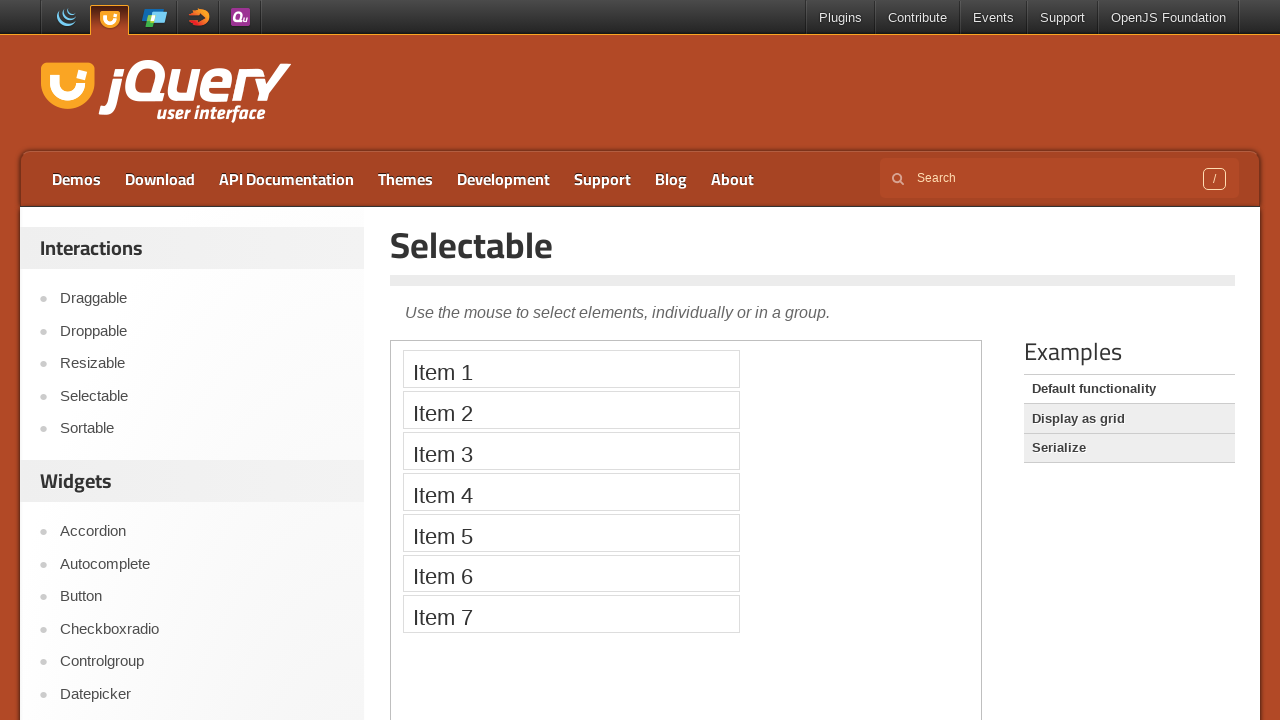

Pressed and held CTRL key for multi-select
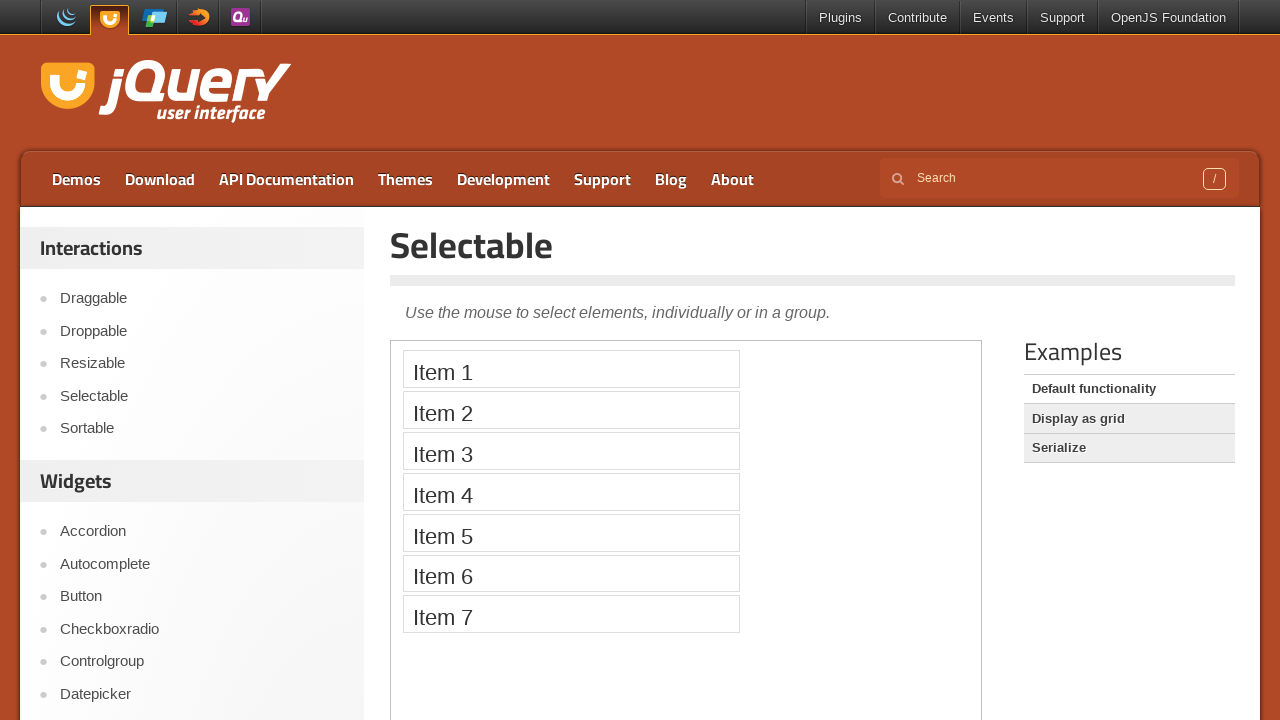

Clicked Item 1 while holding CTRL at (571, 369) on .demo-frame >> internal:control=enter-frame >> xpath=//li[contains(.,'Item 1')]
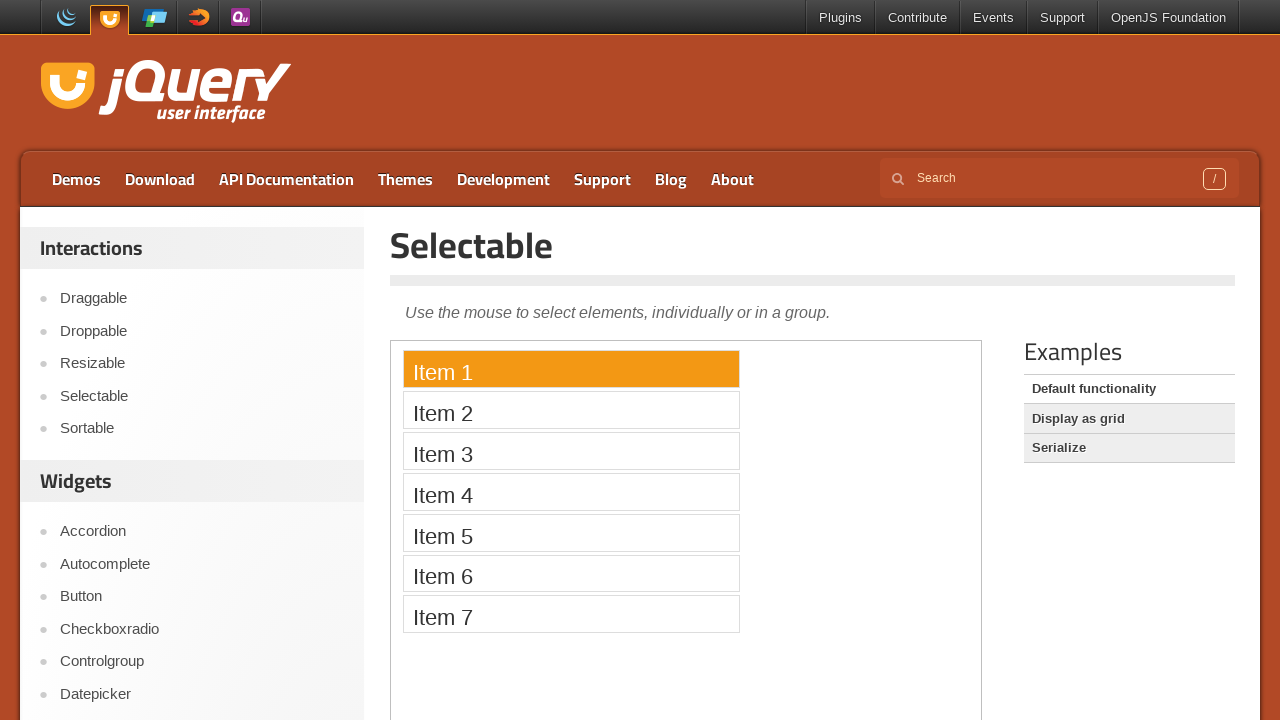

Clicked Item 3 while holding CTRL at (571, 451) on .demo-frame >> internal:control=enter-frame >> xpath=//li[contains(.,'Item 3')]
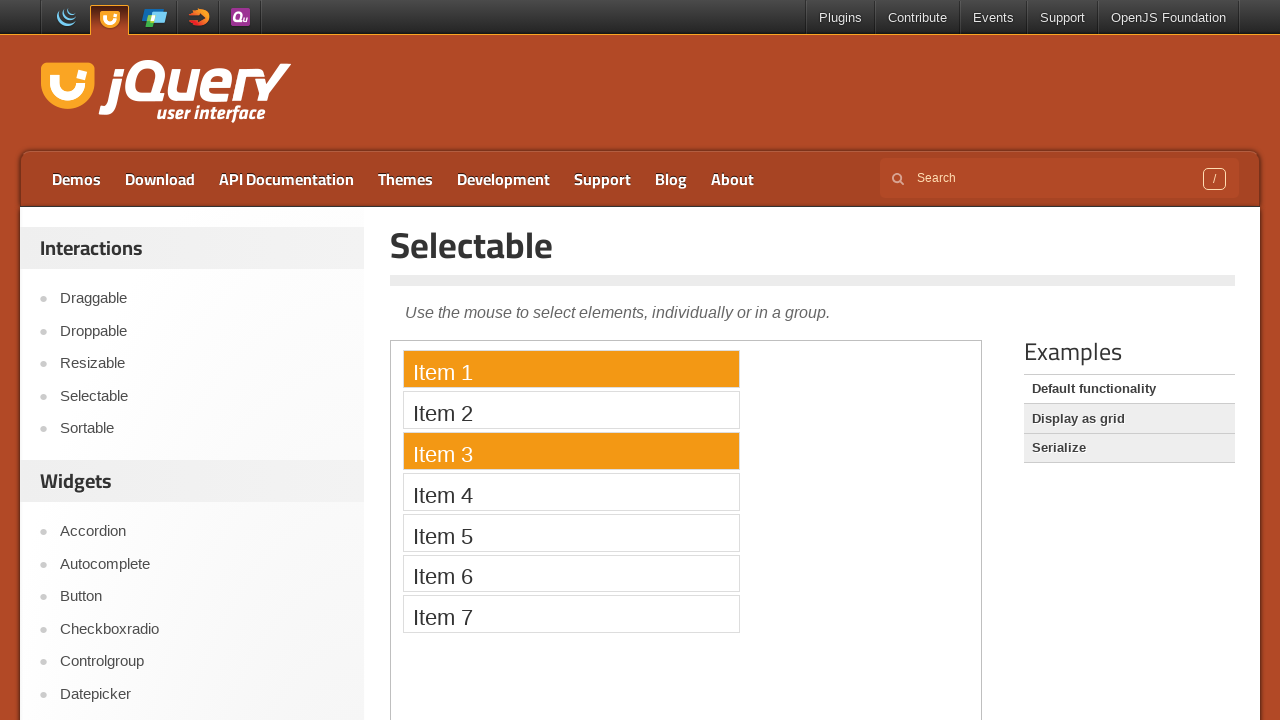

Clicked Item 5 while holding CTRL at (571, 532) on .demo-frame >> internal:control=enter-frame >> xpath=//li[contains(.,'Item 5')]
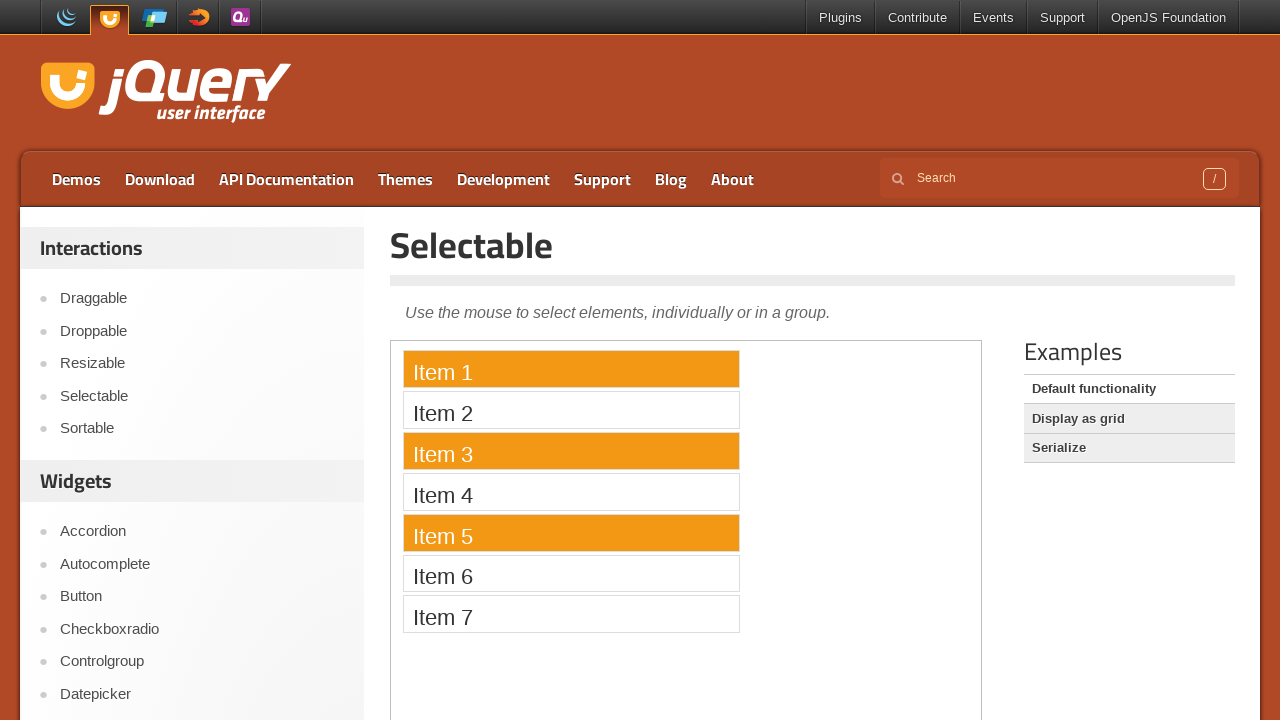

Clicked Item 7 while holding CTRL at (571, 614) on .demo-frame >> internal:control=enter-frame >> xpath=//li[contains(.,'Item 7')]
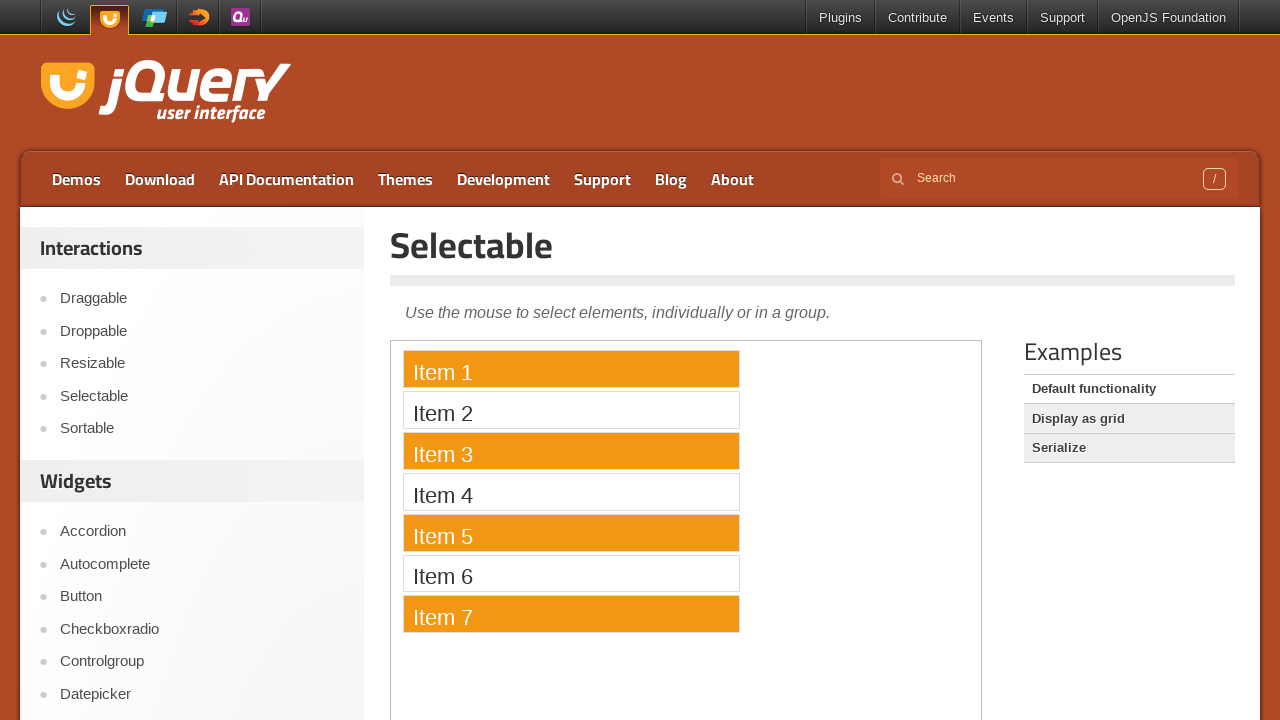

Released CTRL key after multi-select operations
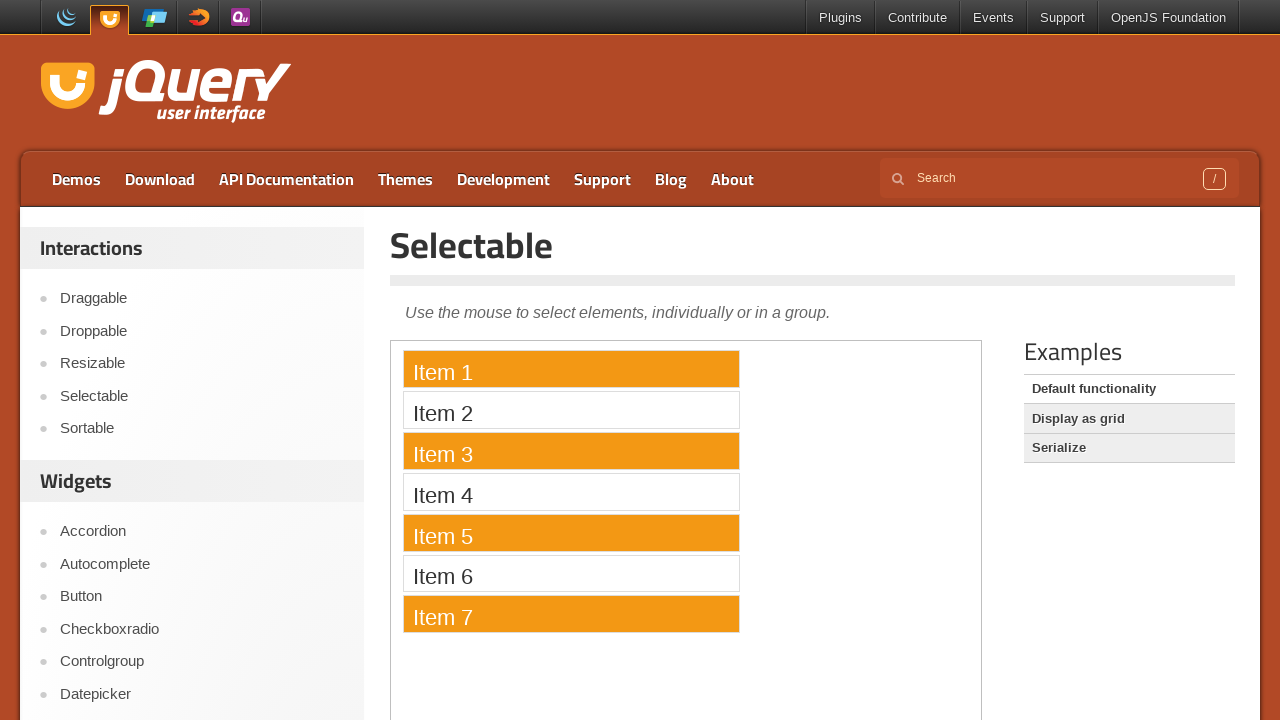

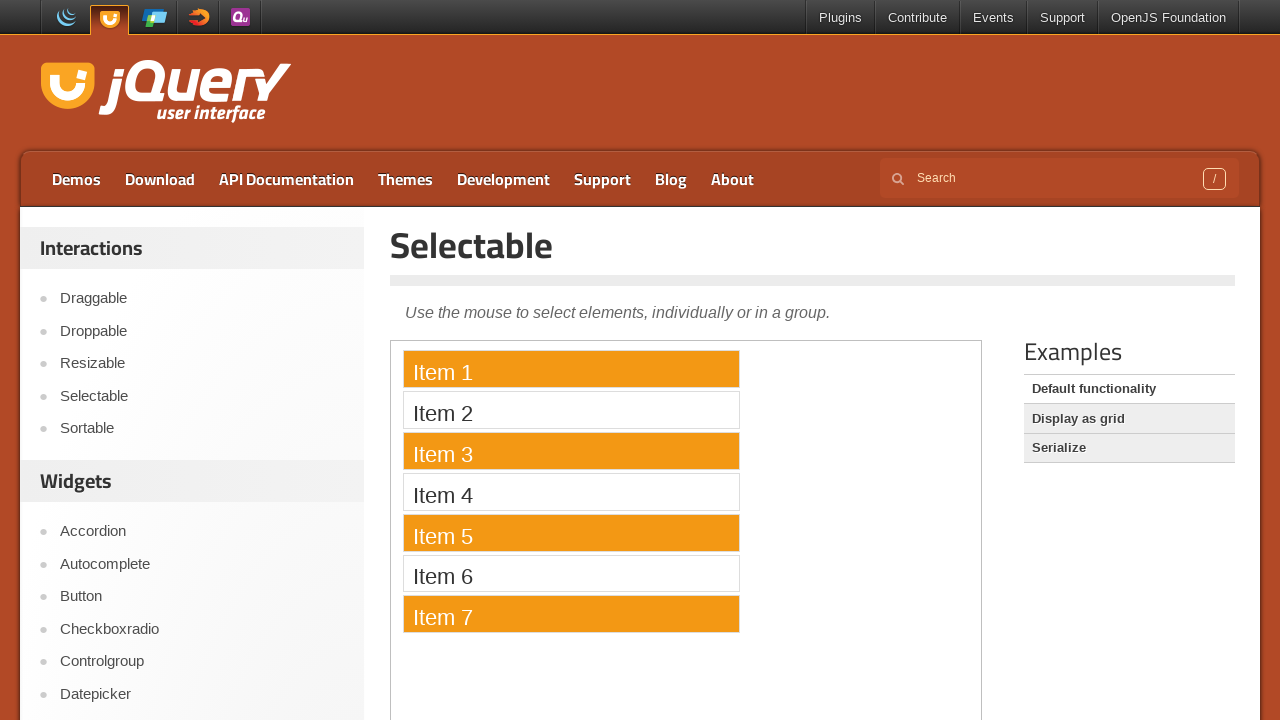